Navigates to example.com and clicks on the first anchor link on the page to test basic element handle click functionality

Starting URL: https://example.com

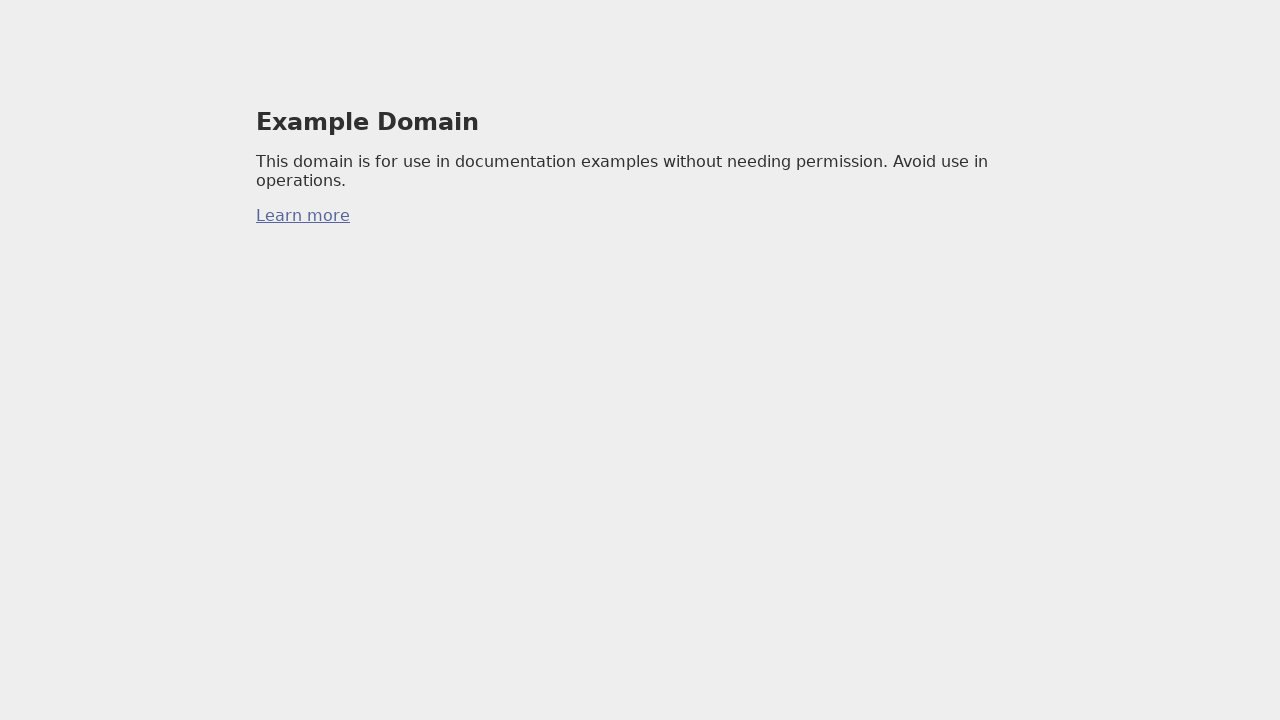

Queried for the first anchor element on the page
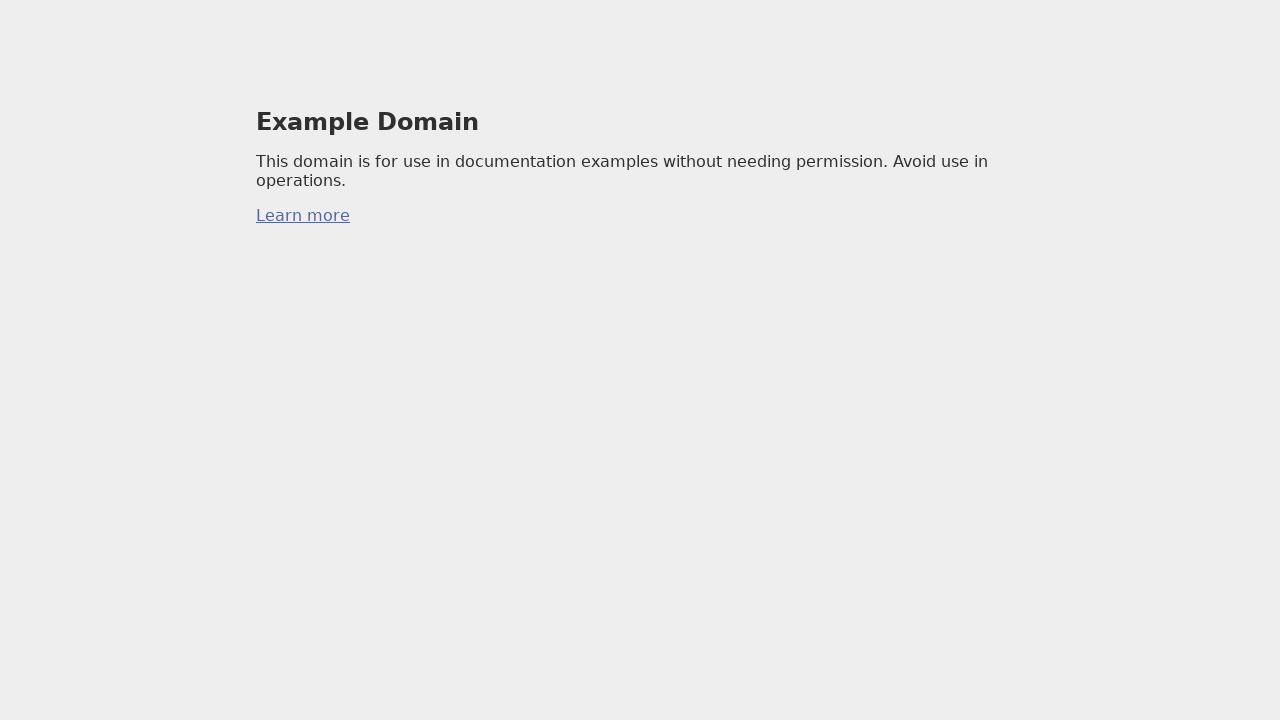

Clicked the first anchor link element
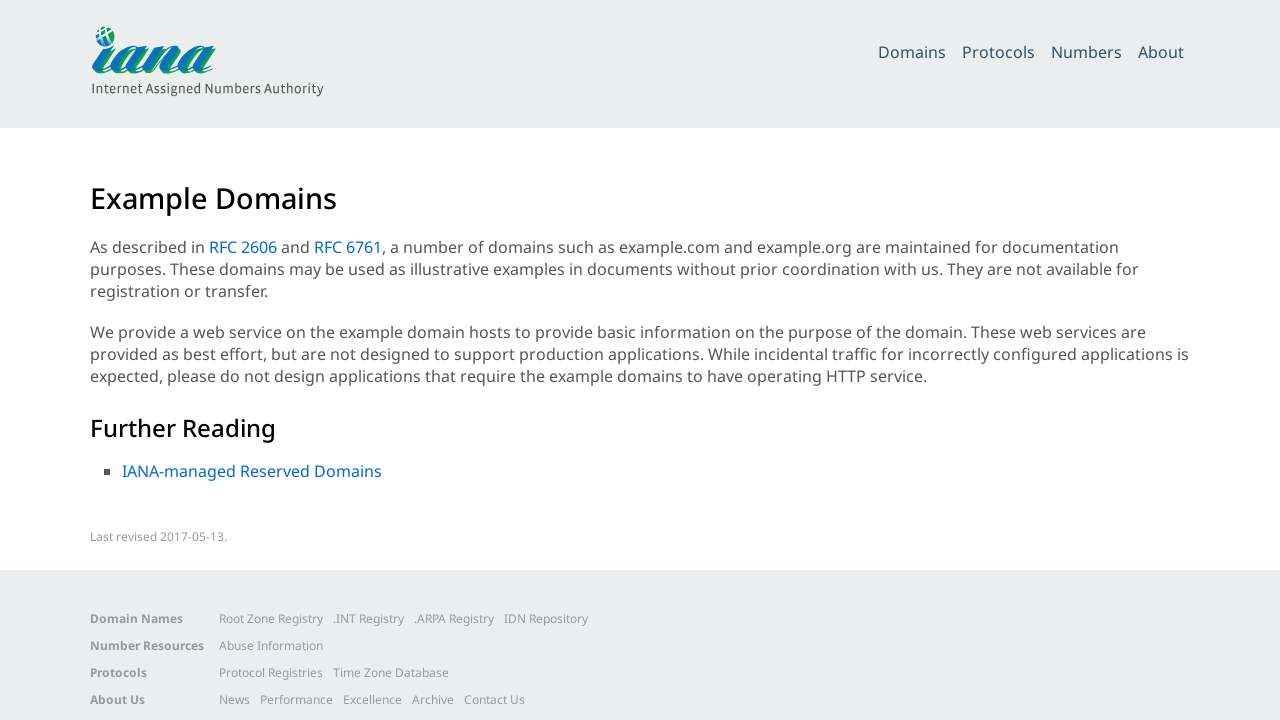

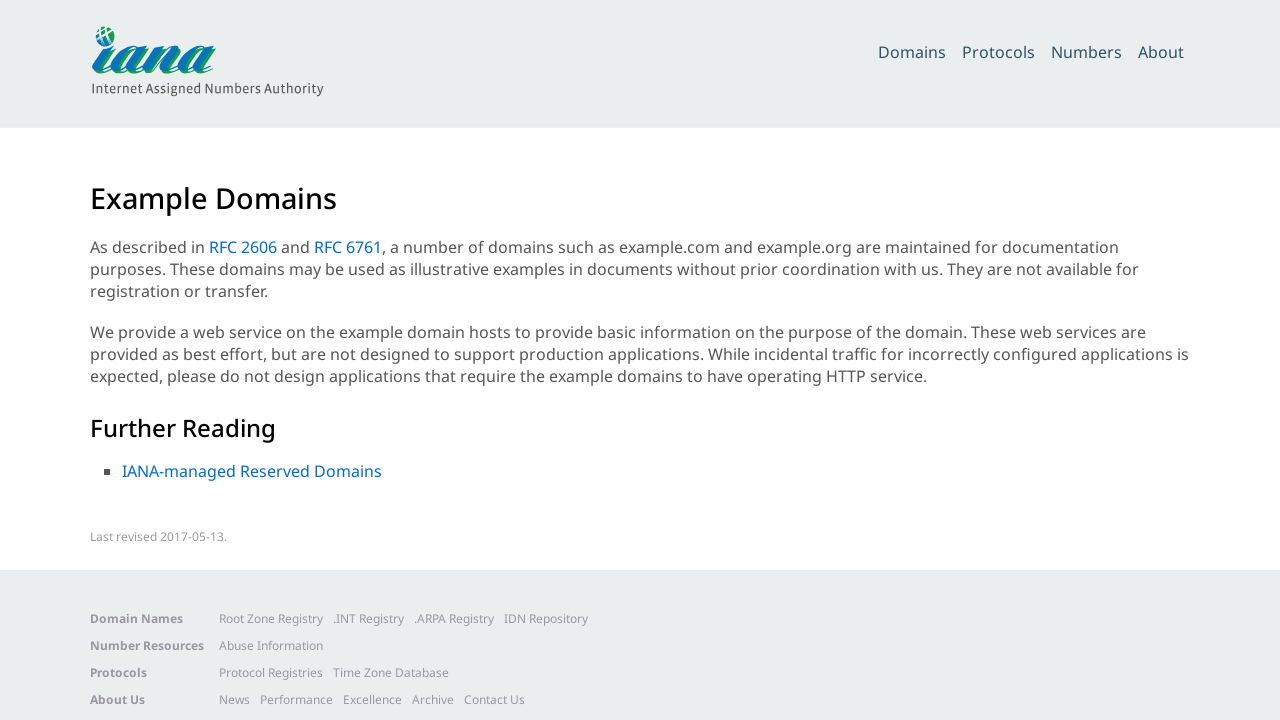